Navigates to a CSDN blog article page and attempts to find an element with a specific ID

Starting URL: https://blog.csdn.net/qq_34663267/article/details/107914401

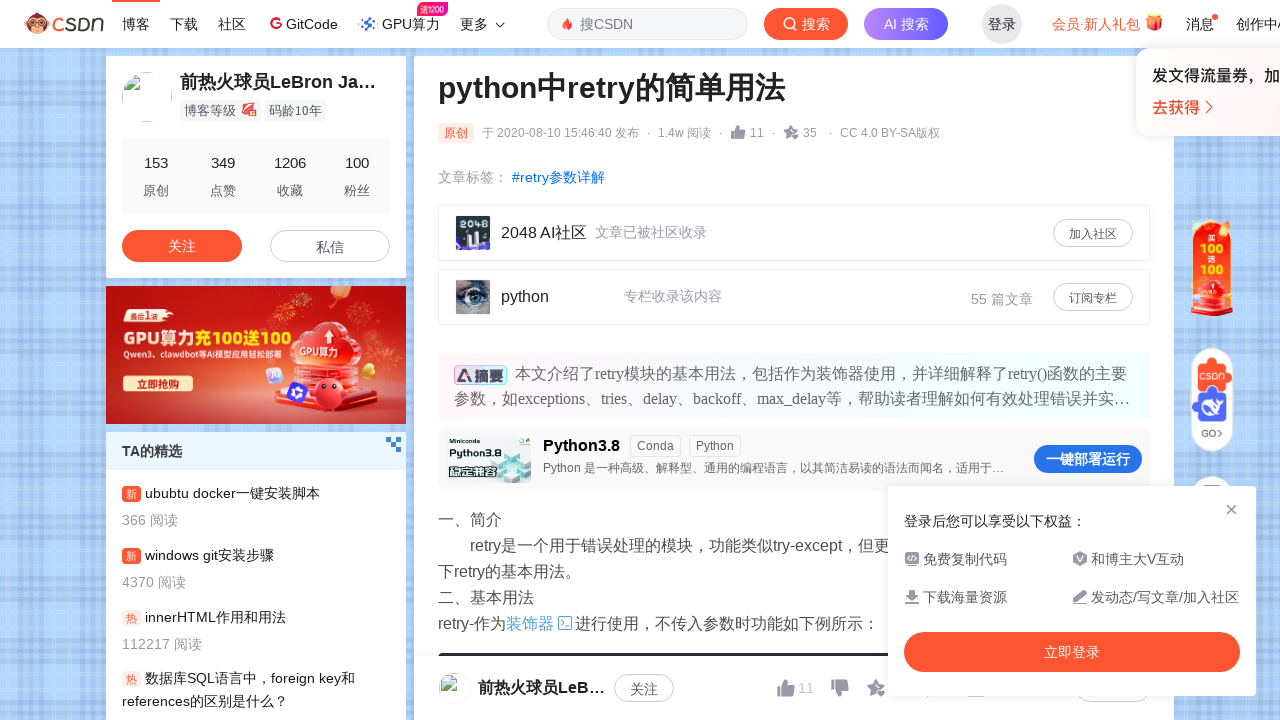

Navigated to CSDN blog article page
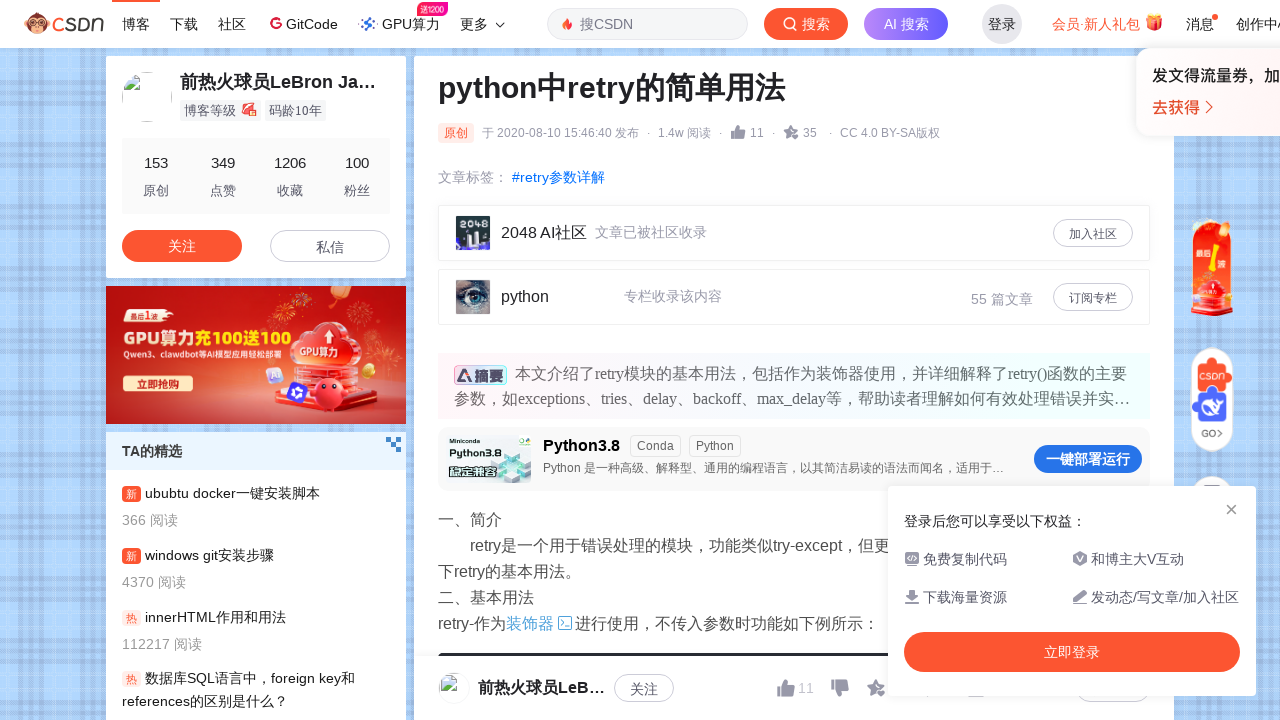

Element with ID 'fake_id' not found (timeout after 3000ms)
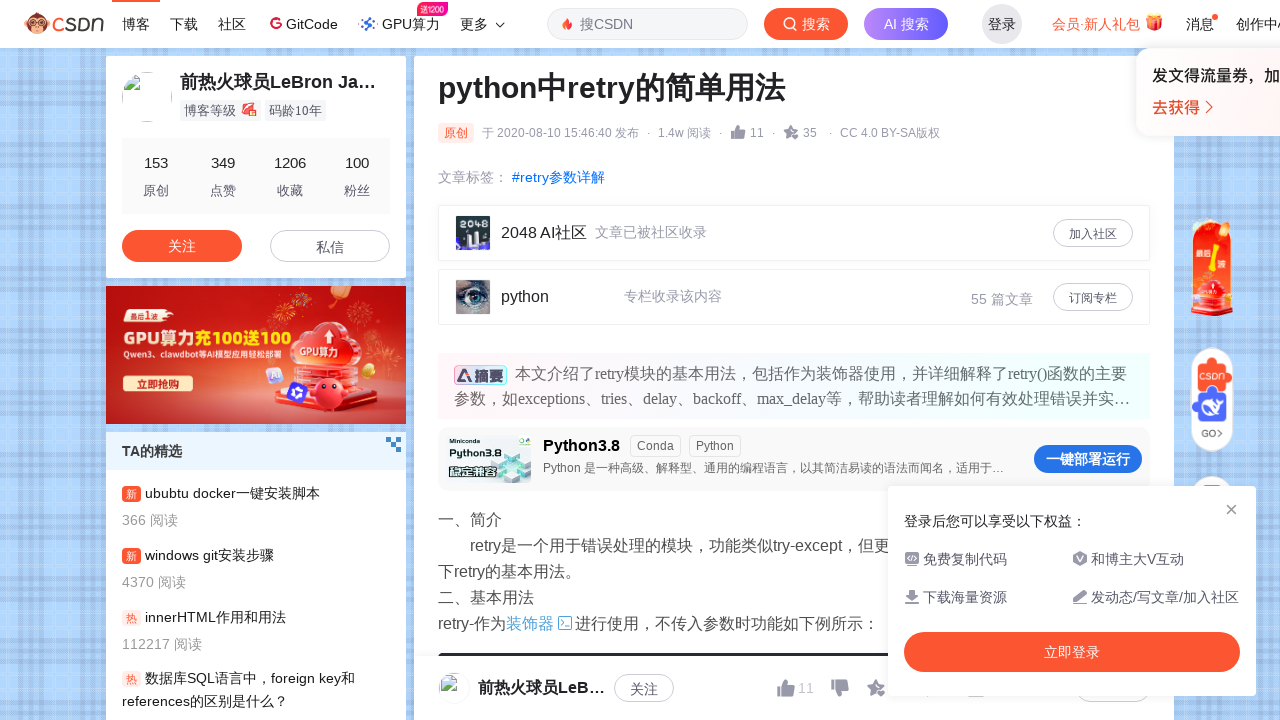

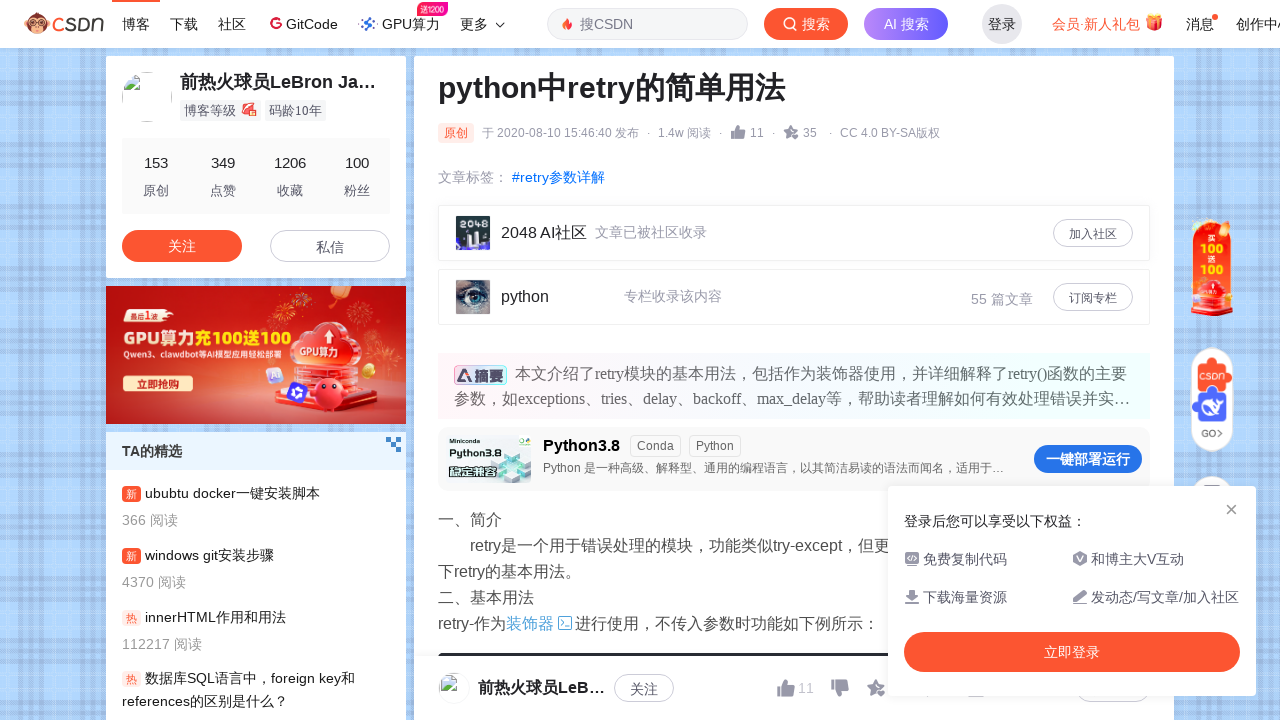